Navigates to the Swarthmore College catalog, selects a department, and iterates through course listings clicking on each to expand course details.

Starting URL: https://catalog.swarthmore.edu/content.php?catoid=7&navoid=194

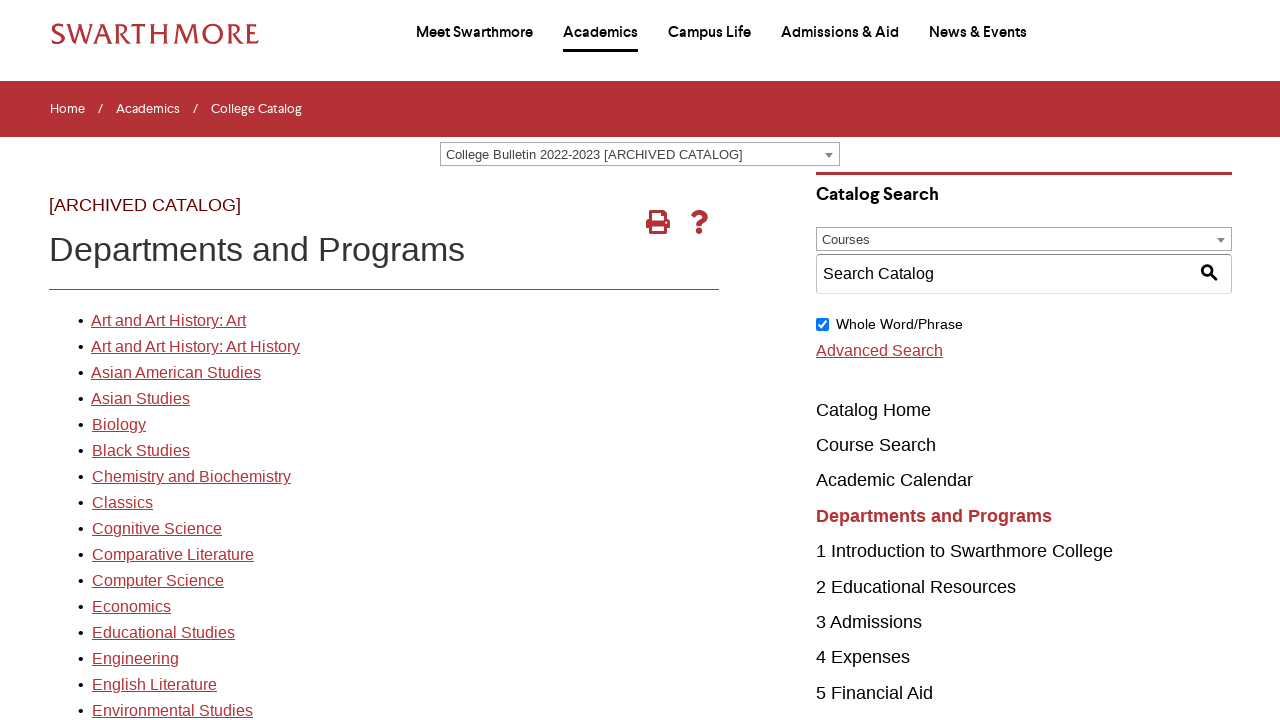

Clicked on the first department link at (168, 321) on xpath=//*[@id='gateway-page']/body/table/tbody/tr[3]/td[1]/table/tbody/tr[2]/td[
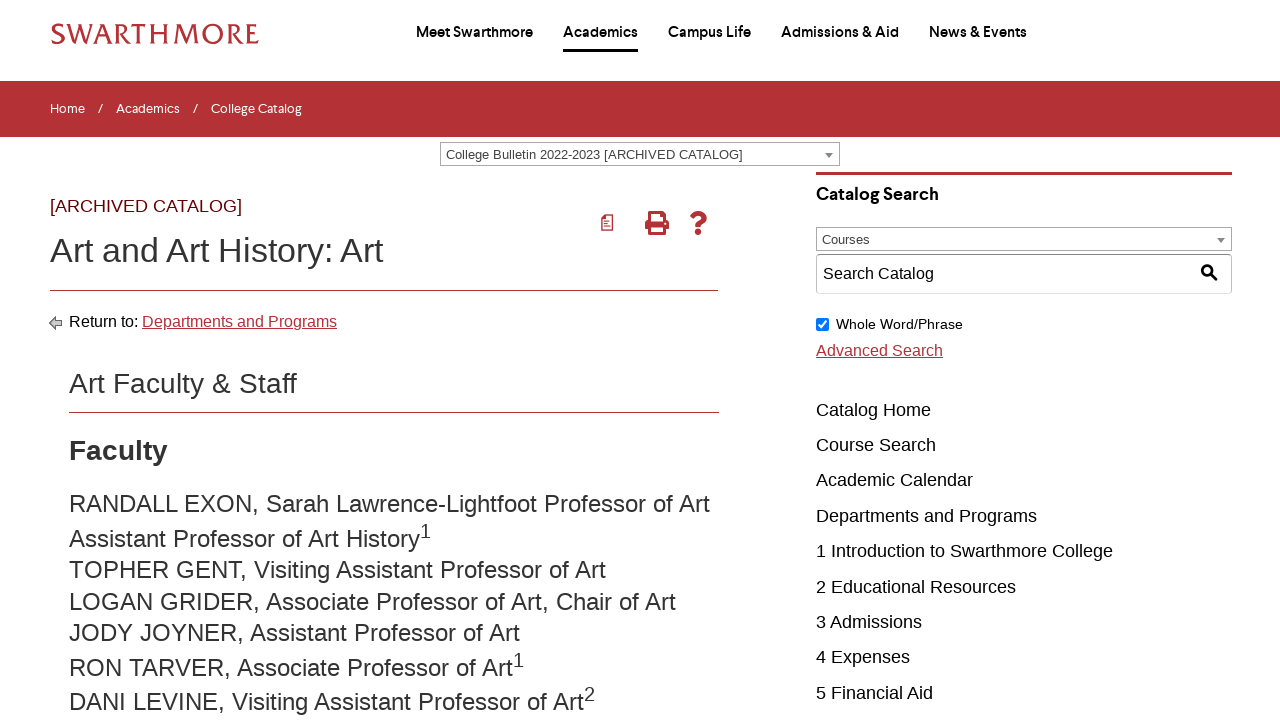

Department page loaded
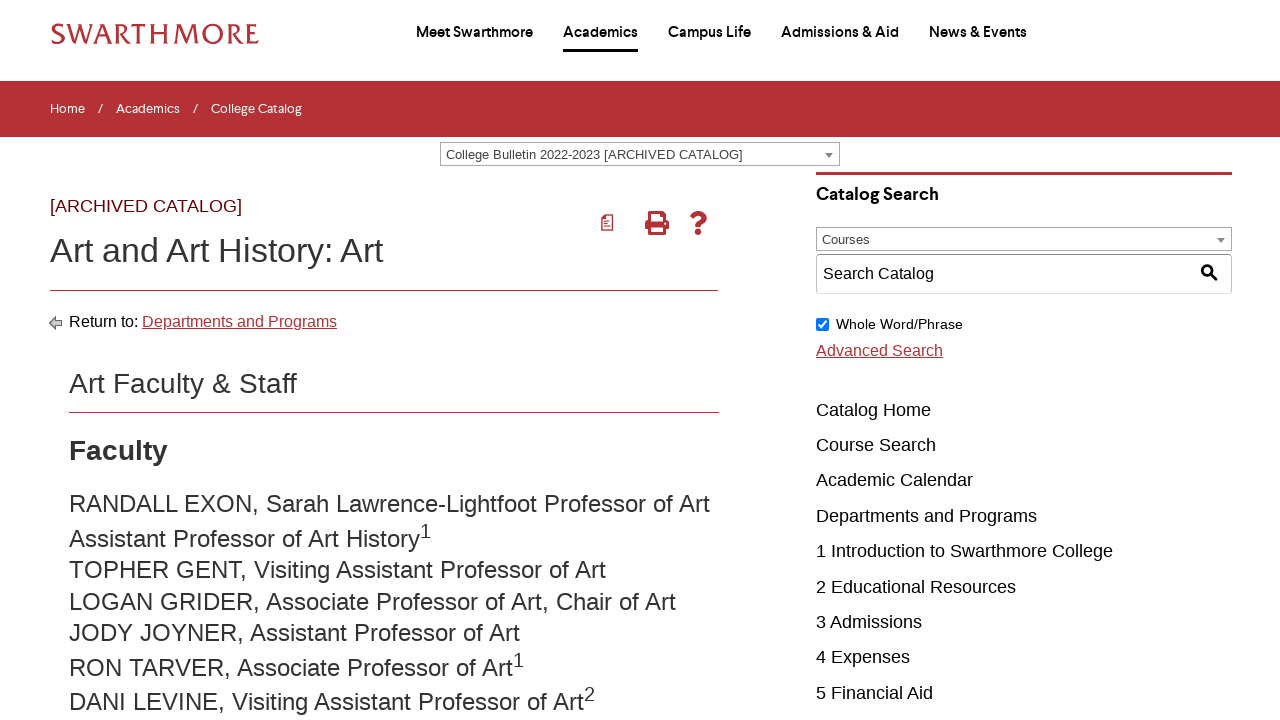

Retrieved 22 course elements from department page
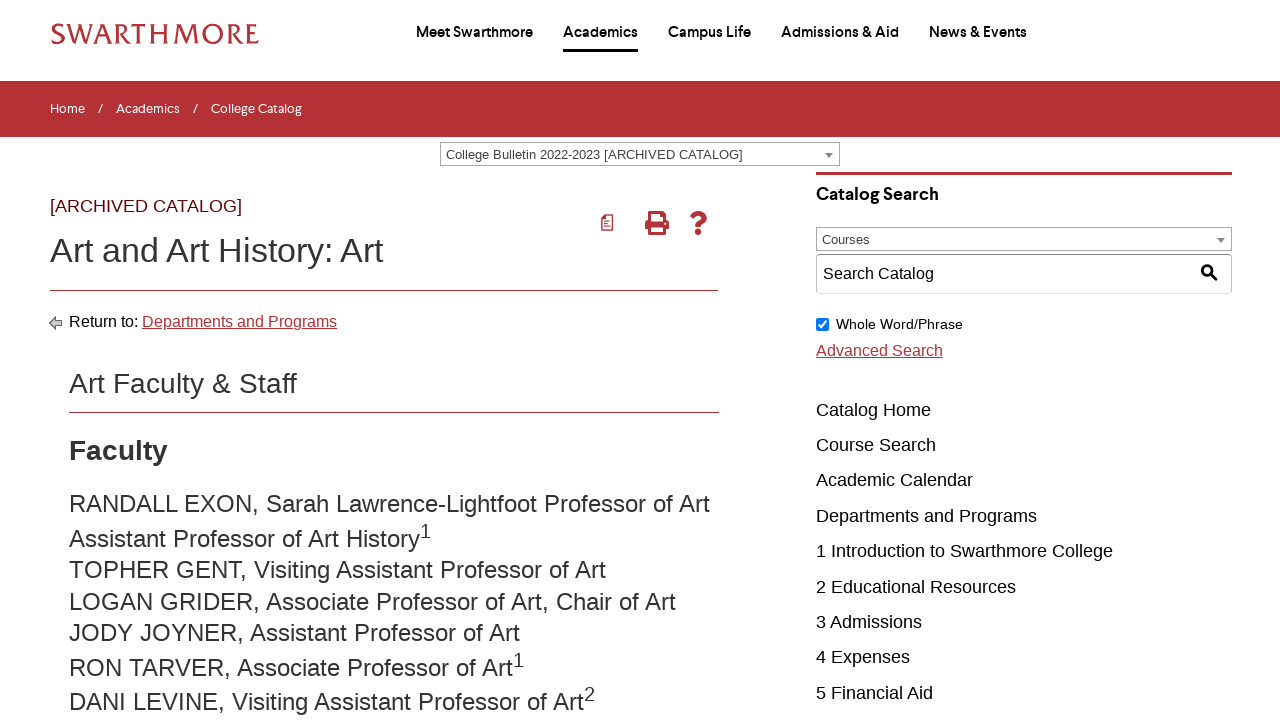

Clicked on course 1 to expand details at (282, 361) on .acalog-course >> nth=0 >> a
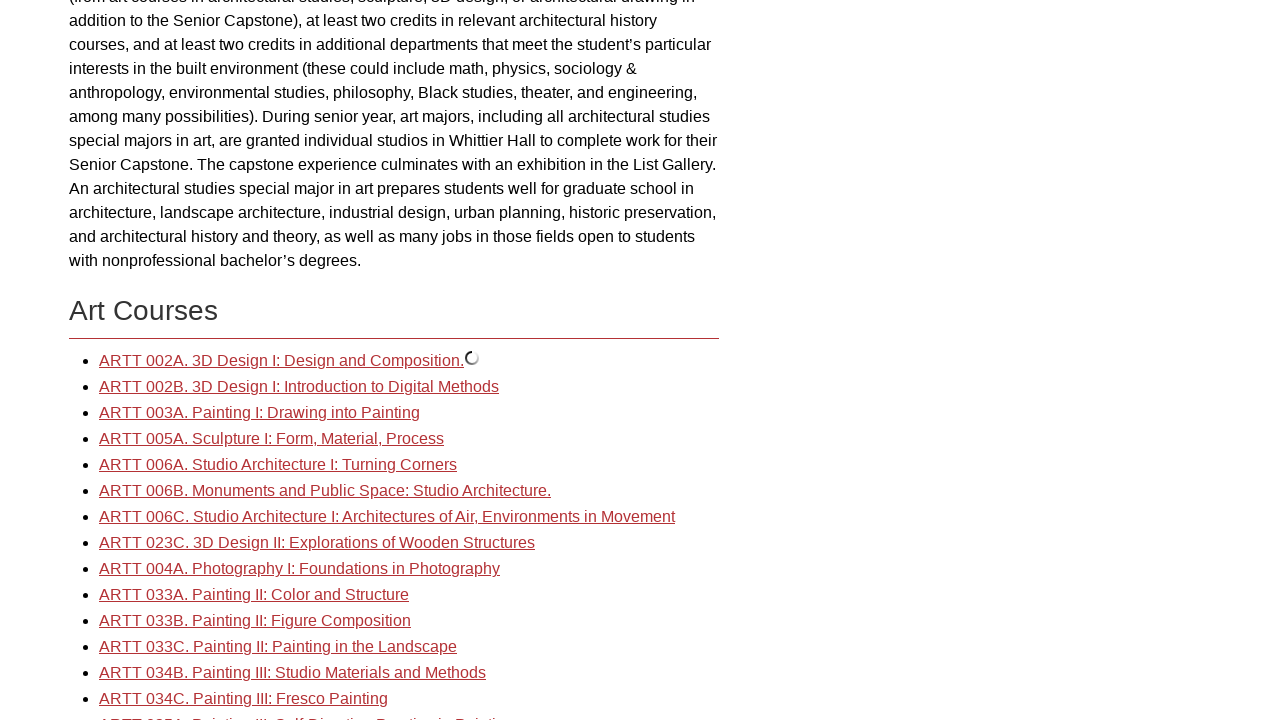

Expanded content for course 1 appeared
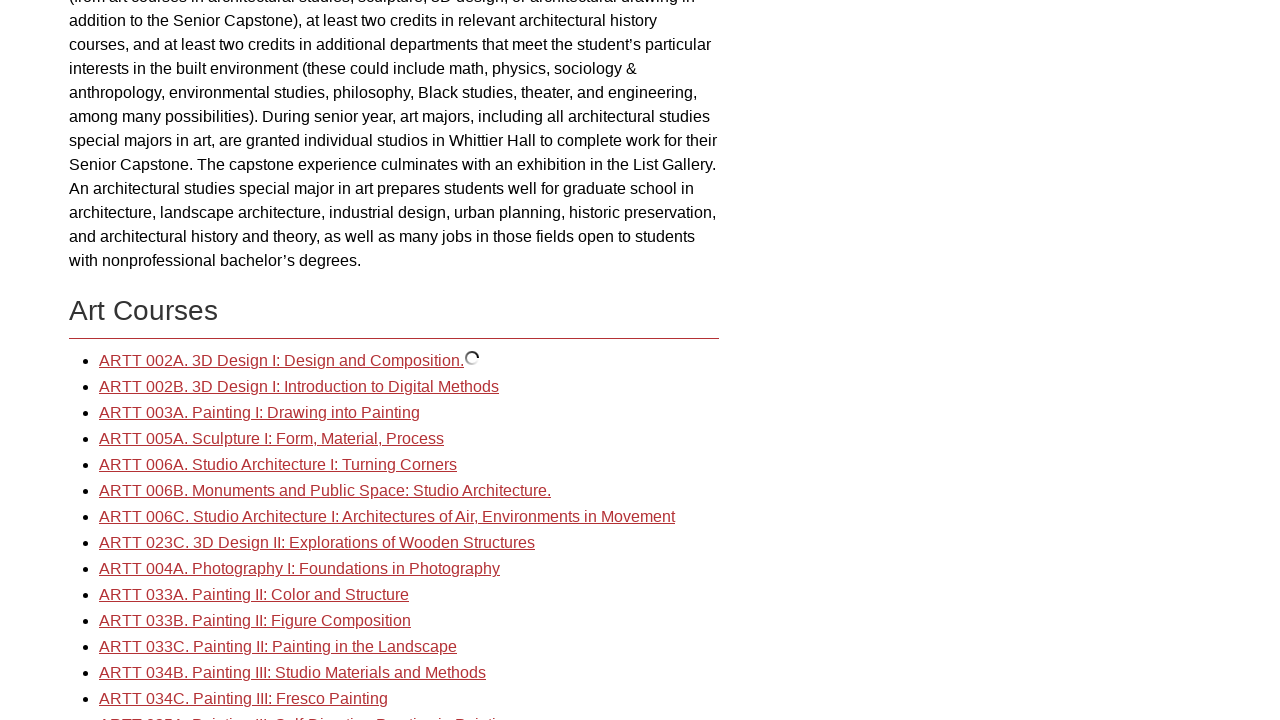

Clicked on course 2 to expand details at (299, 387) on .acalog-course >> nth=1 >> a
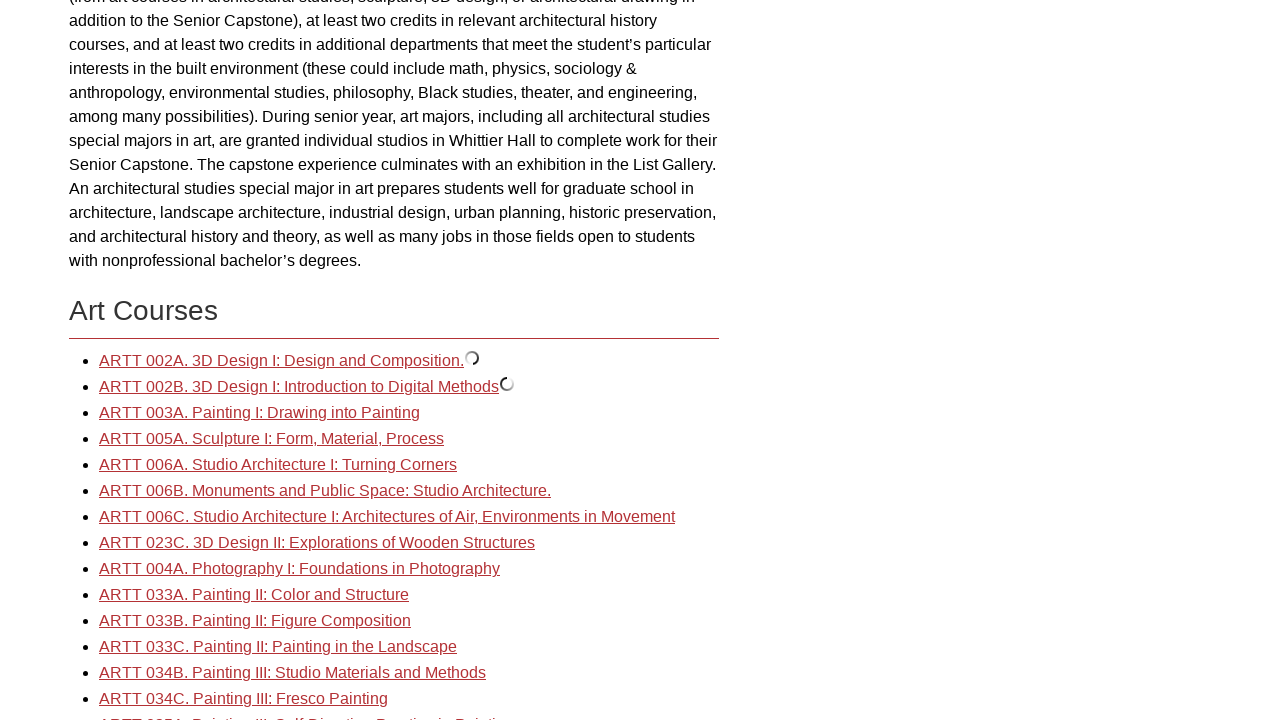

Expanded content for course 2 appeared
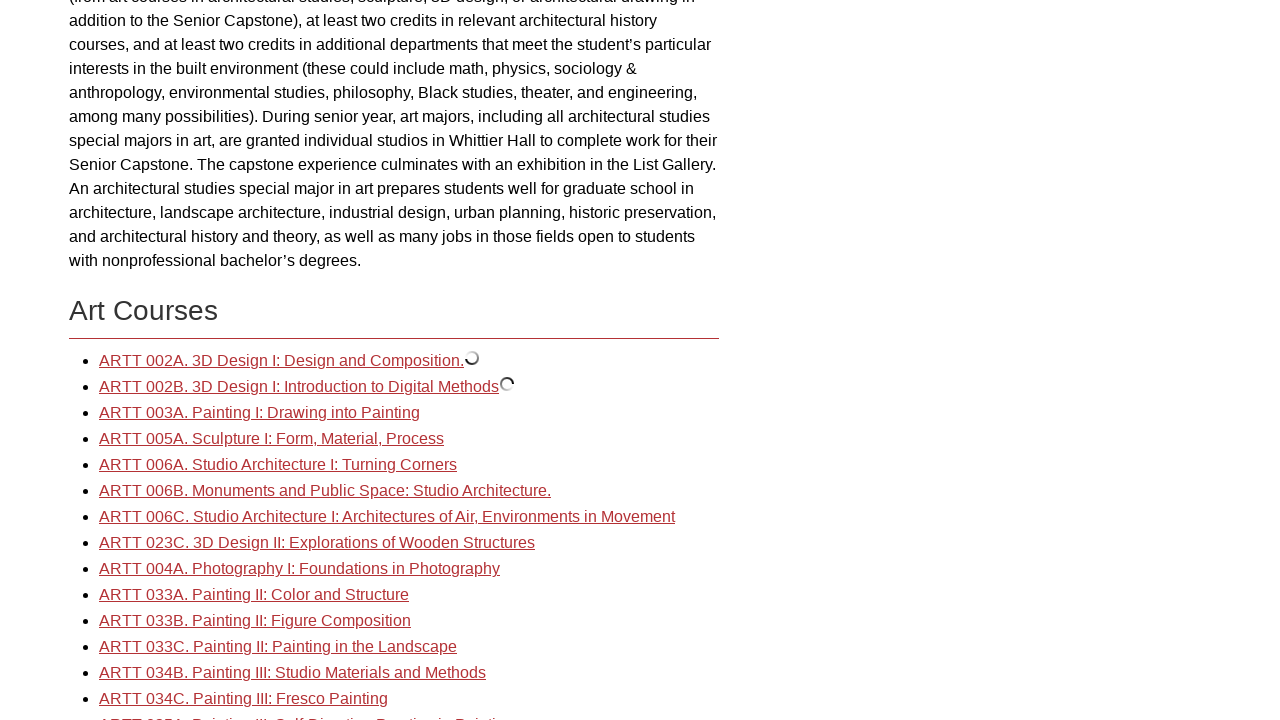

Clicked on course 3 to expand details at (260, 413) on .acalog-course >> nth=2 >> a
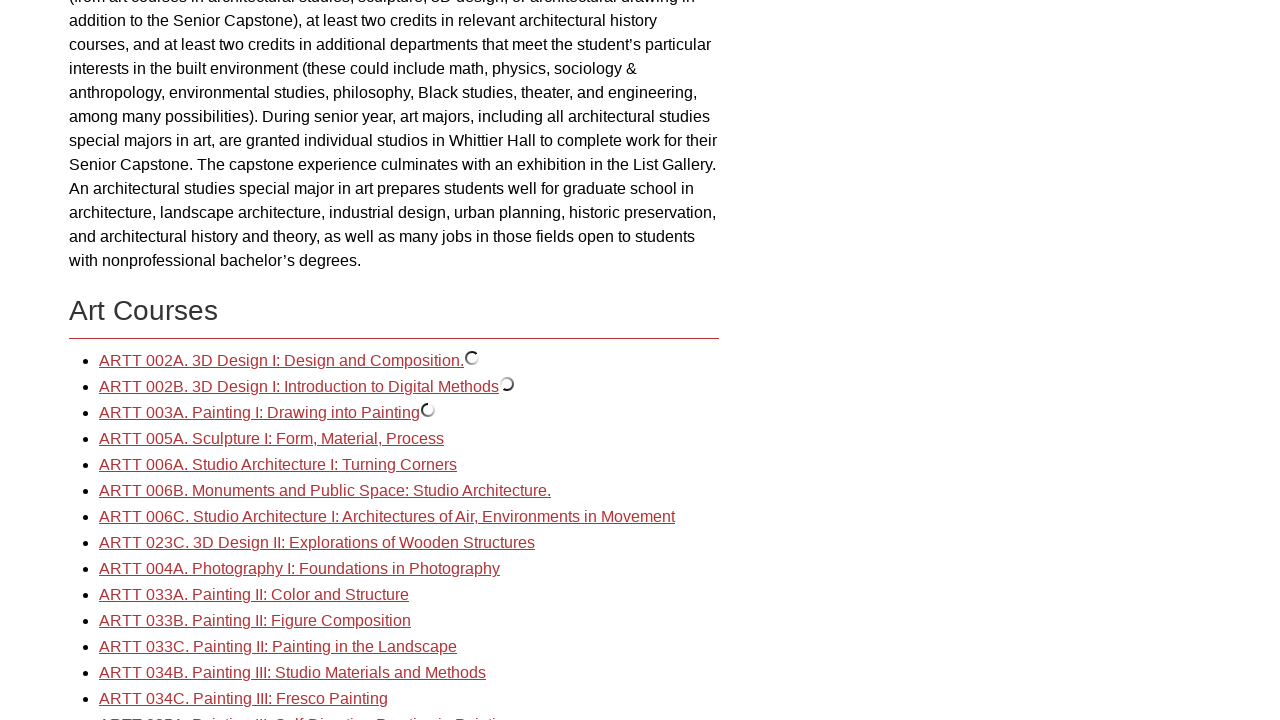

Expanded content for course 3 appeared
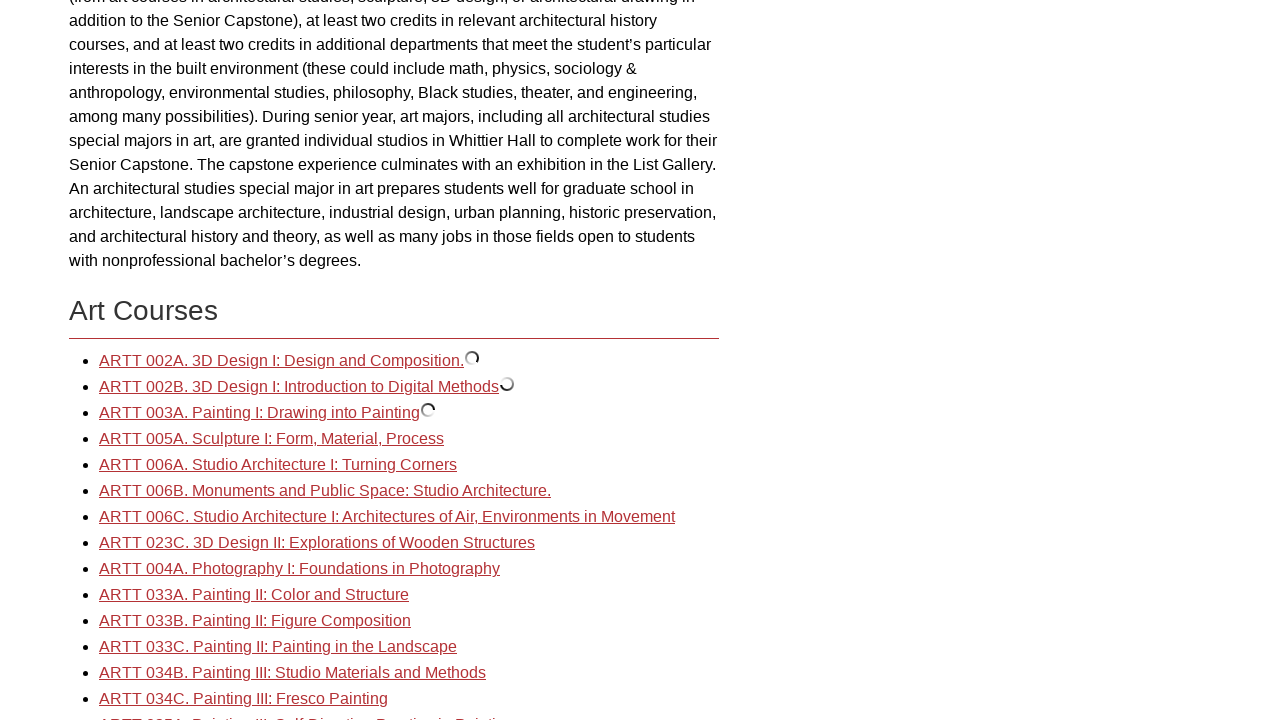

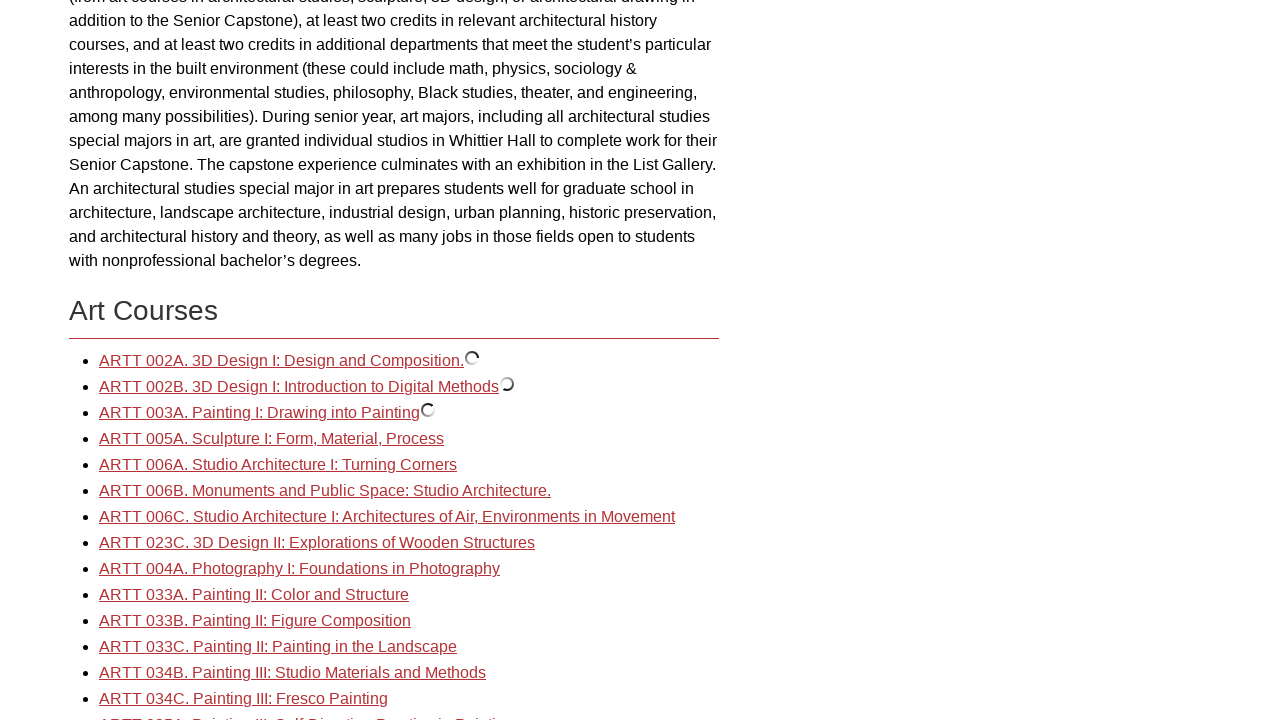